Tests selecting an option from a dropdown menu and verifies the selection was applied

Starting URL: http://the-internet.herokuapp.com/dropdown

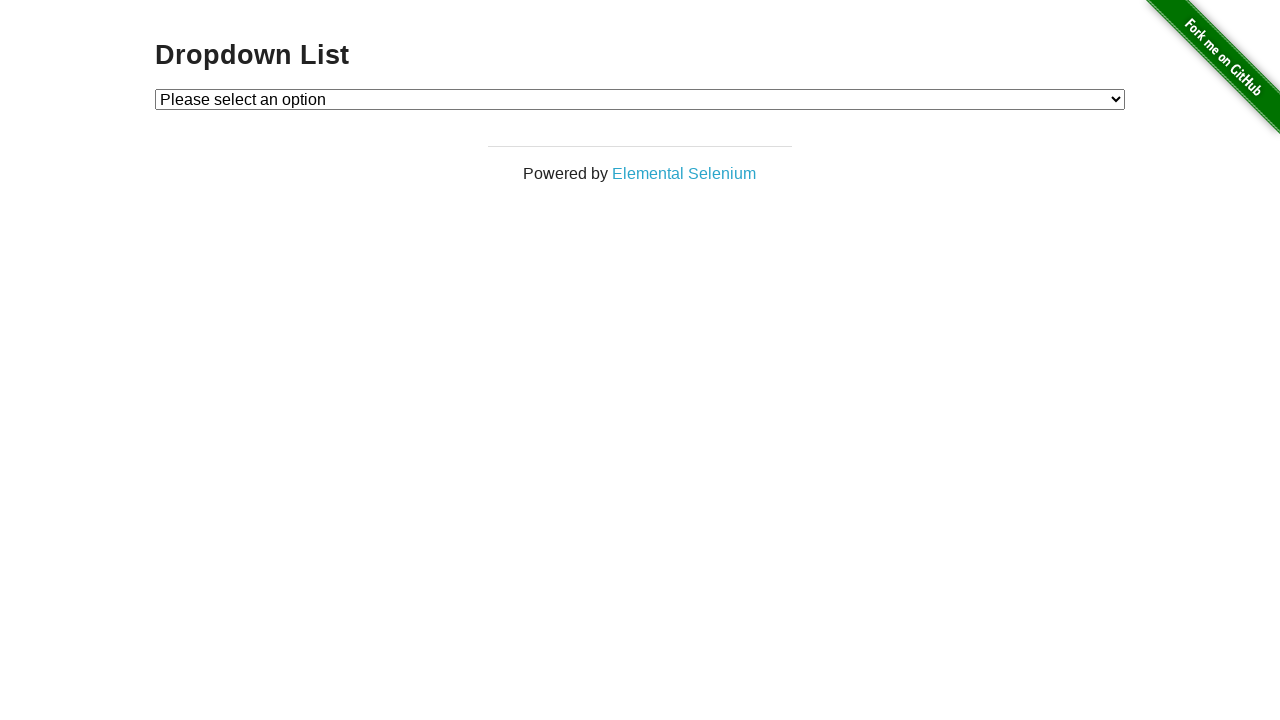

Navigated to dropdown menu page
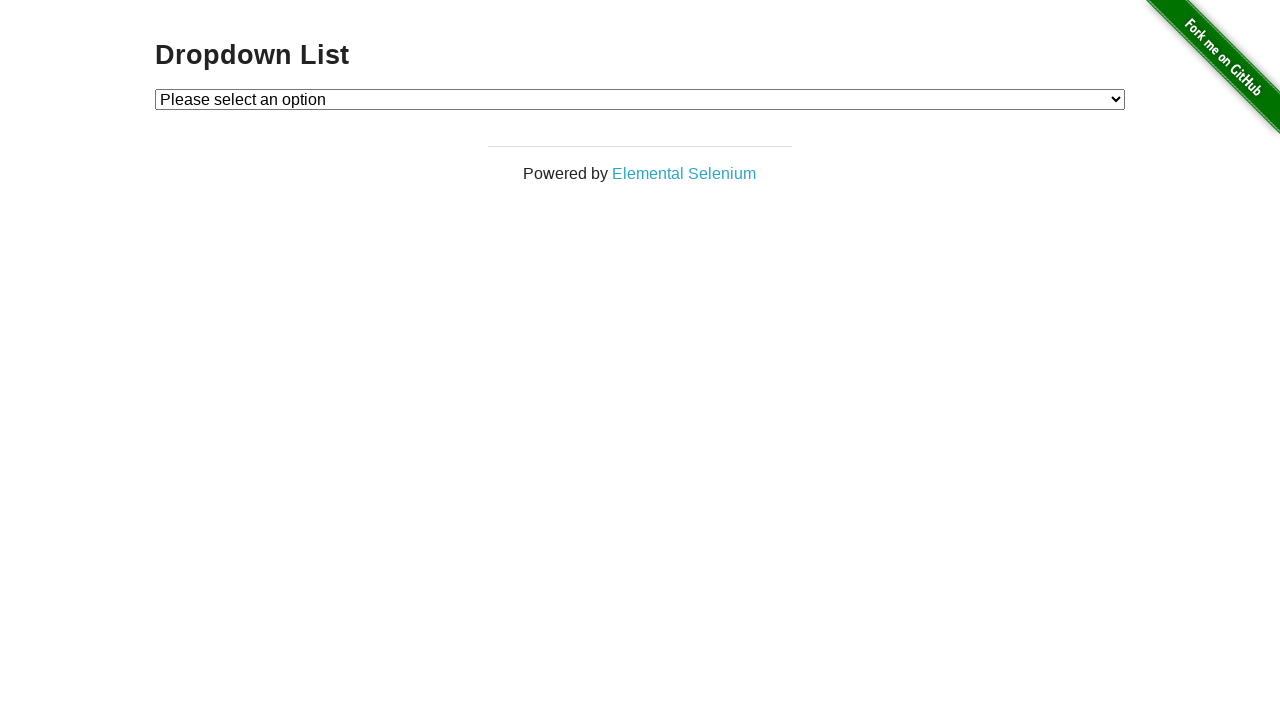

Selected 'Option 1' from dropdown menu on #dropdown
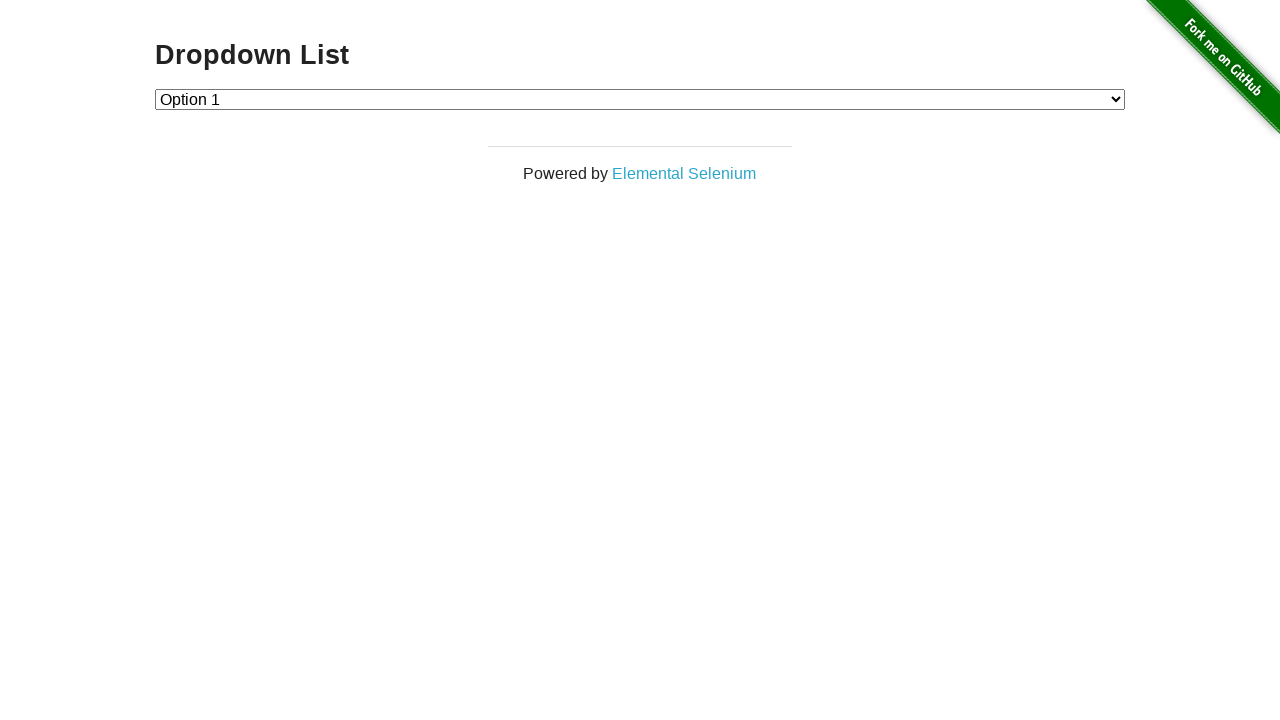

Retrieved selected dropdown value
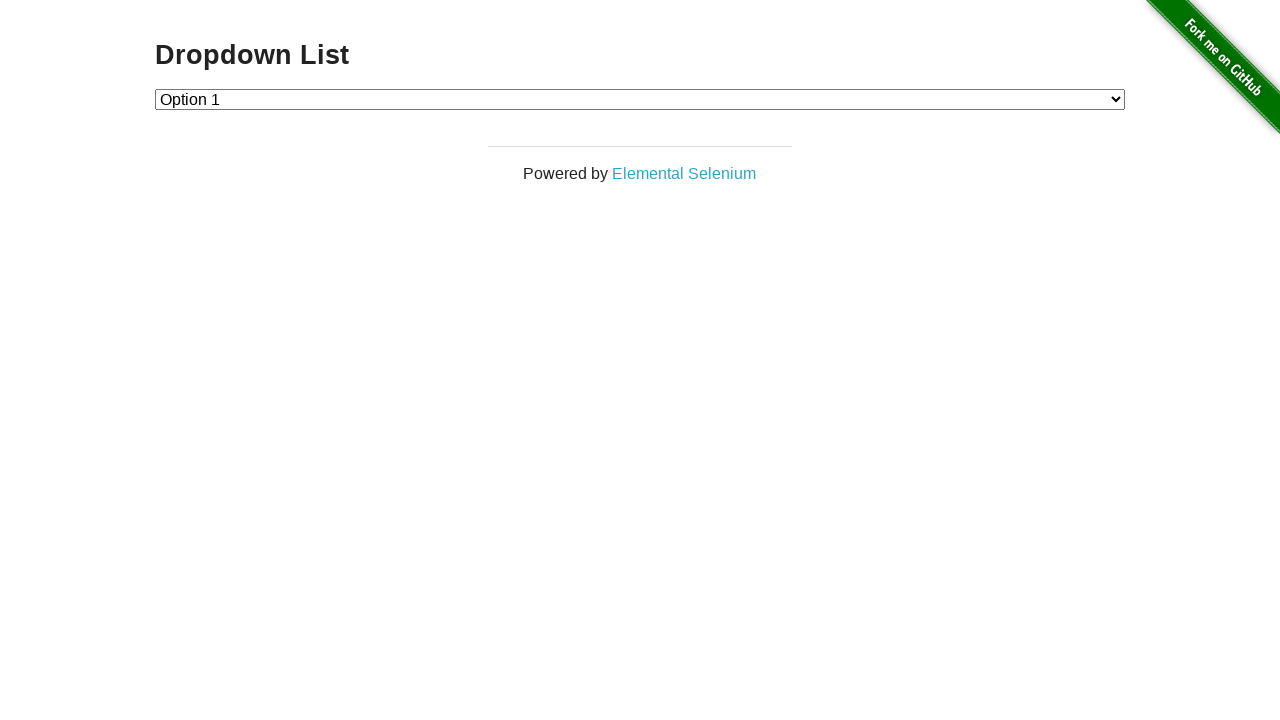

Verified that 'Option 1' was successfully selected (value='1')
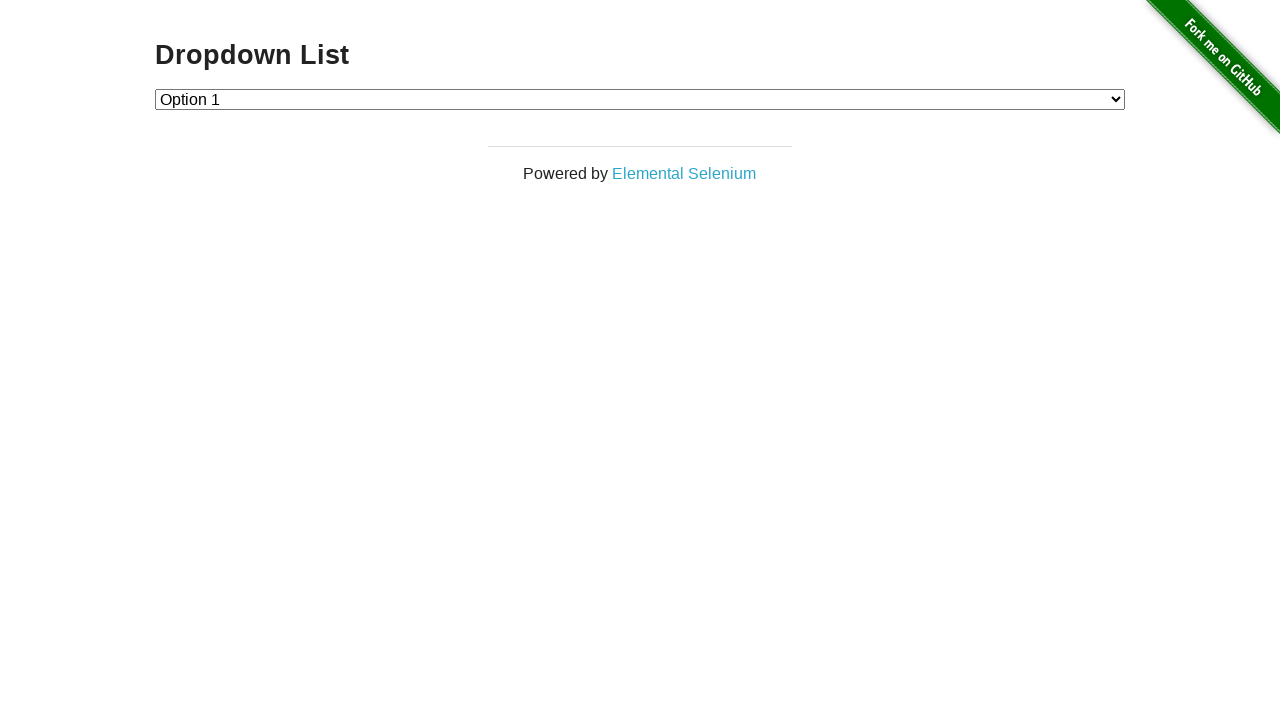

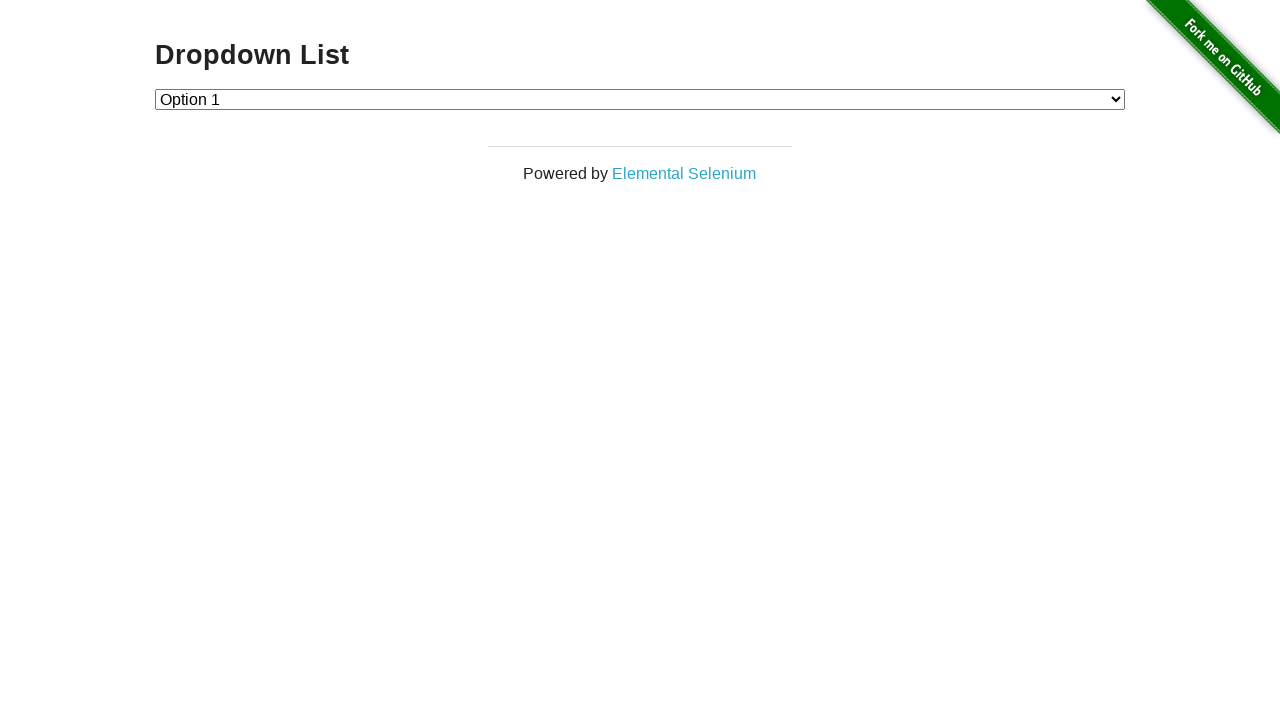